Tests unmarking a completed todo item by unchecking its checkbox

Starting URL: https://demo.playwright.dev/todomvc

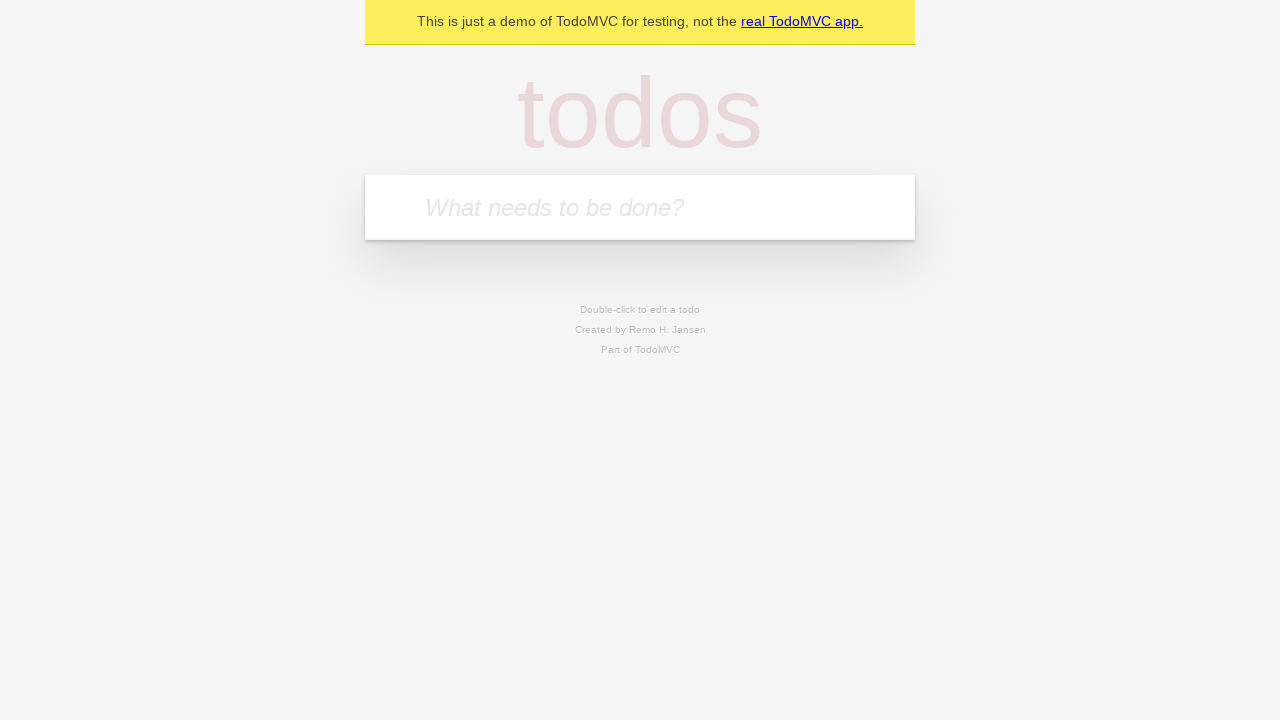

Filled todo input with 'buy some cheese' on internal:attr=[placeholder="What needs to be done?"i]
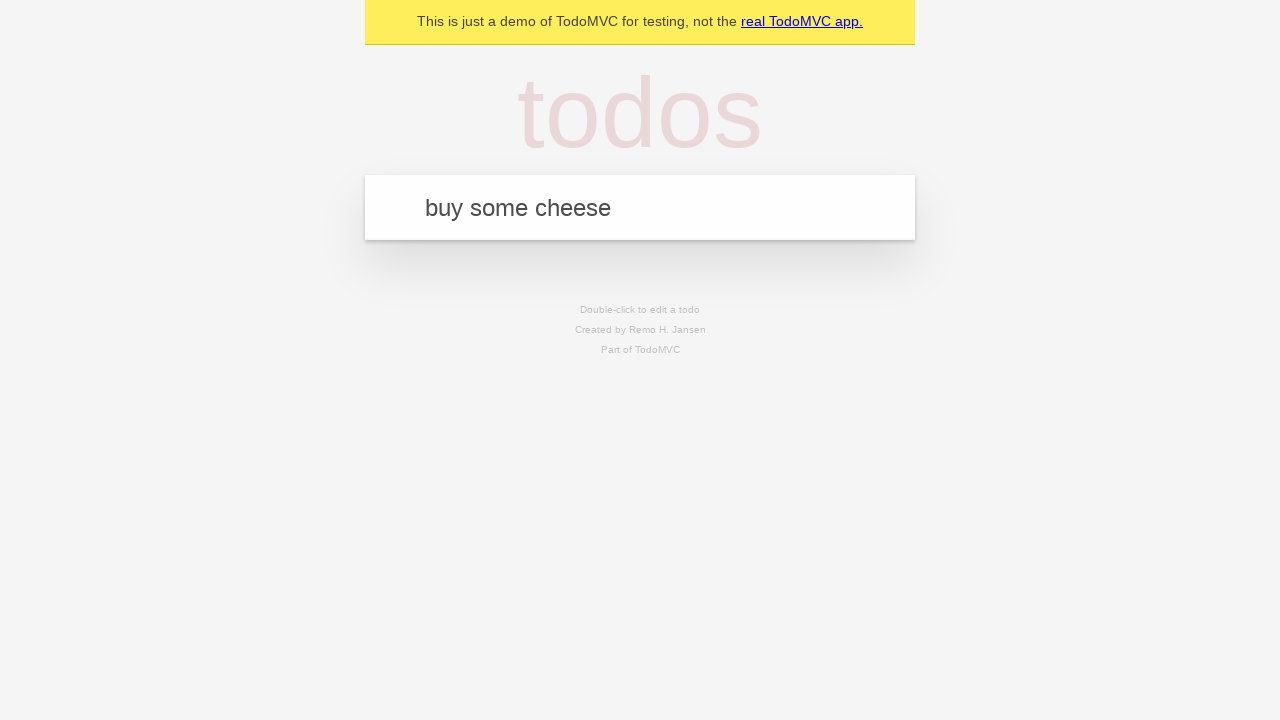

Pressed Enter to create first todo item on internal:attr=[placeholder="What needs to be done?"i]
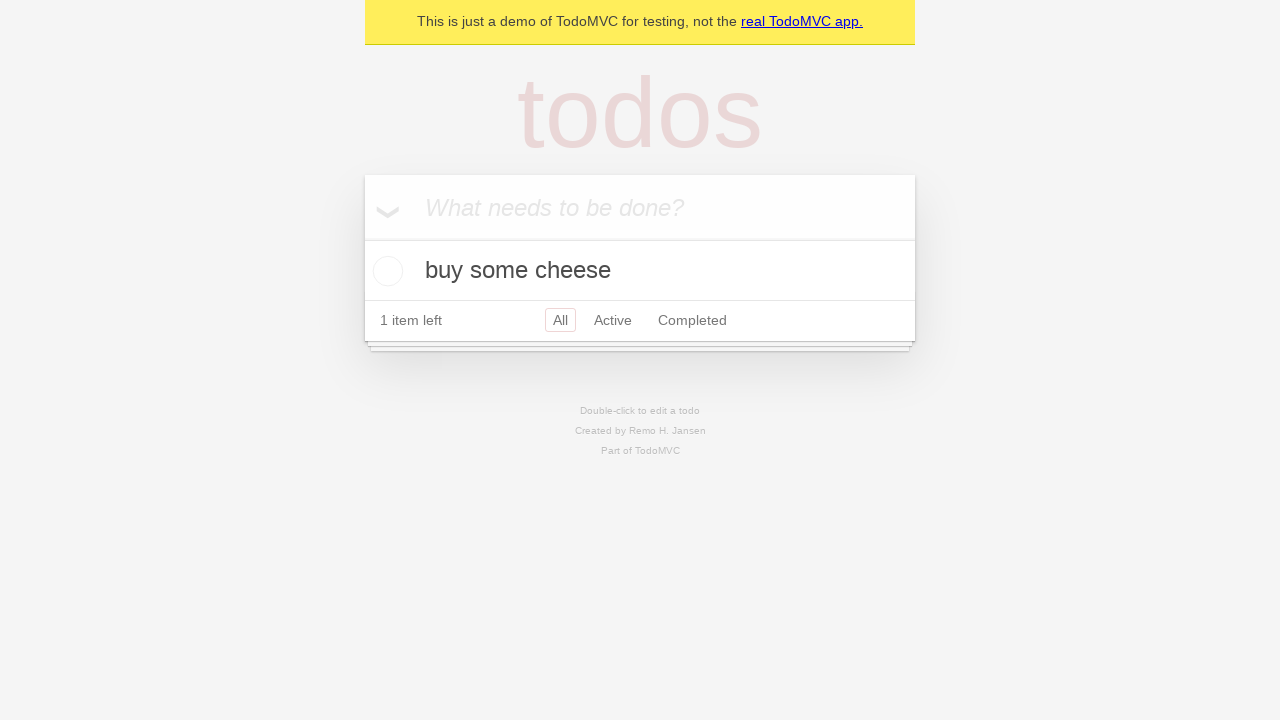

Filled todo input with 'feed the cat' on internal:attr=[placeholder="What needs to be done?"i]
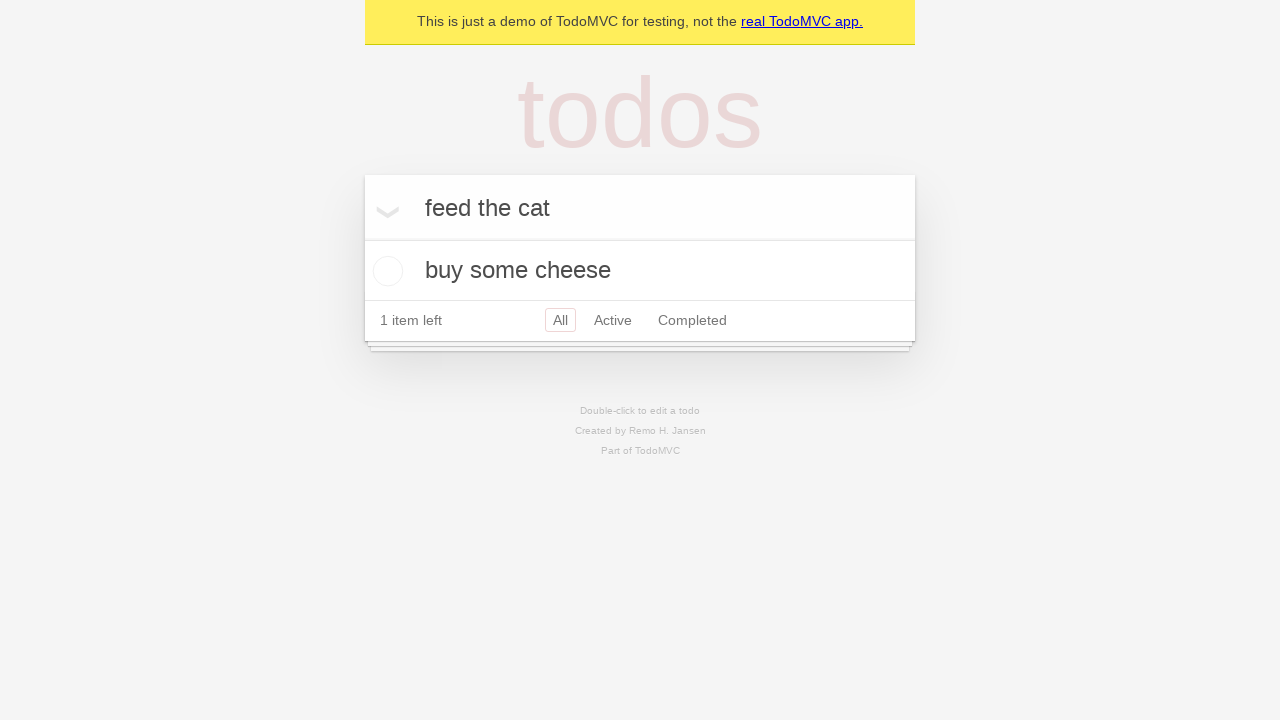

Pressed Enter to create second todo item on internal:attr=[placeholder="What needs to be done?"i]
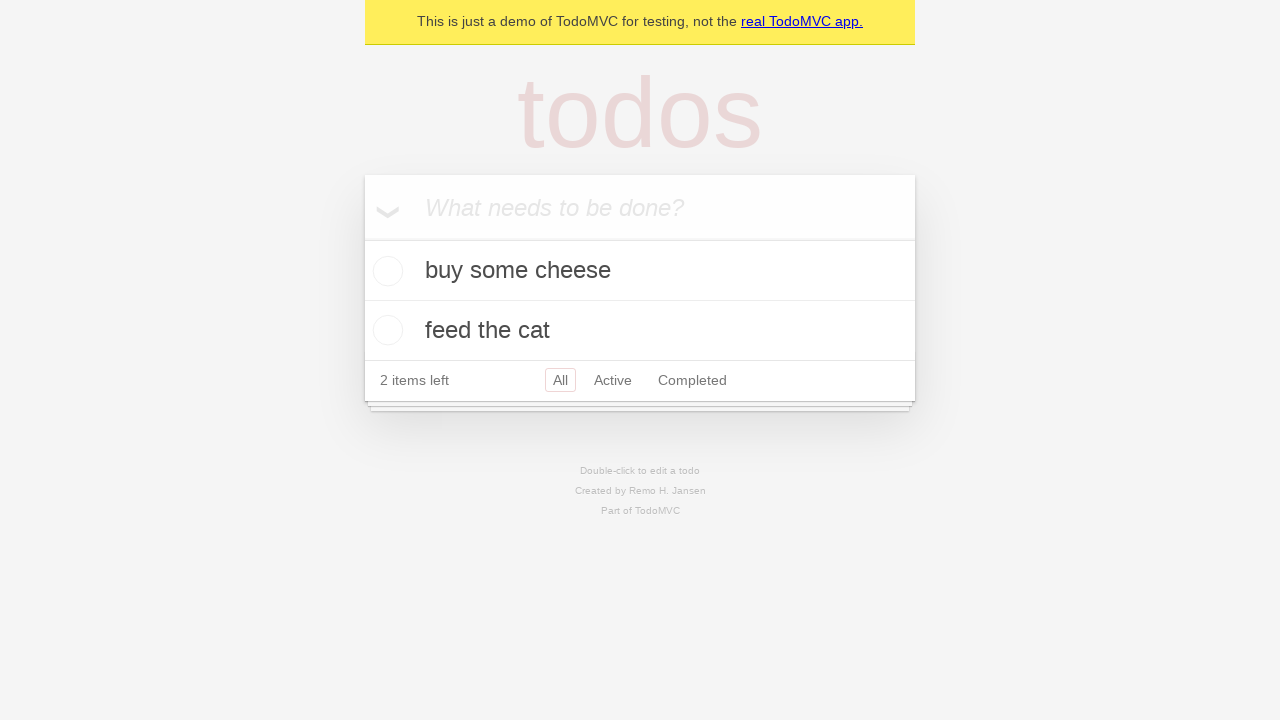

Waited for both todo items to be created and visible
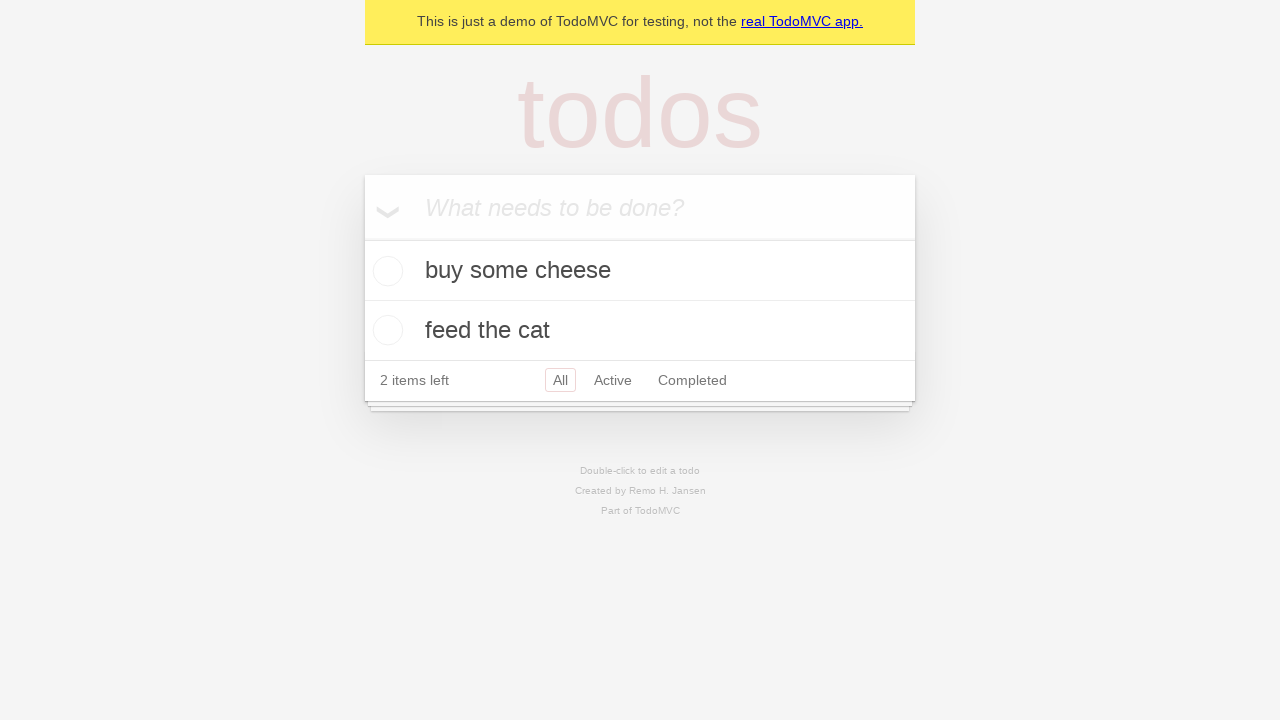

Located the first todo item
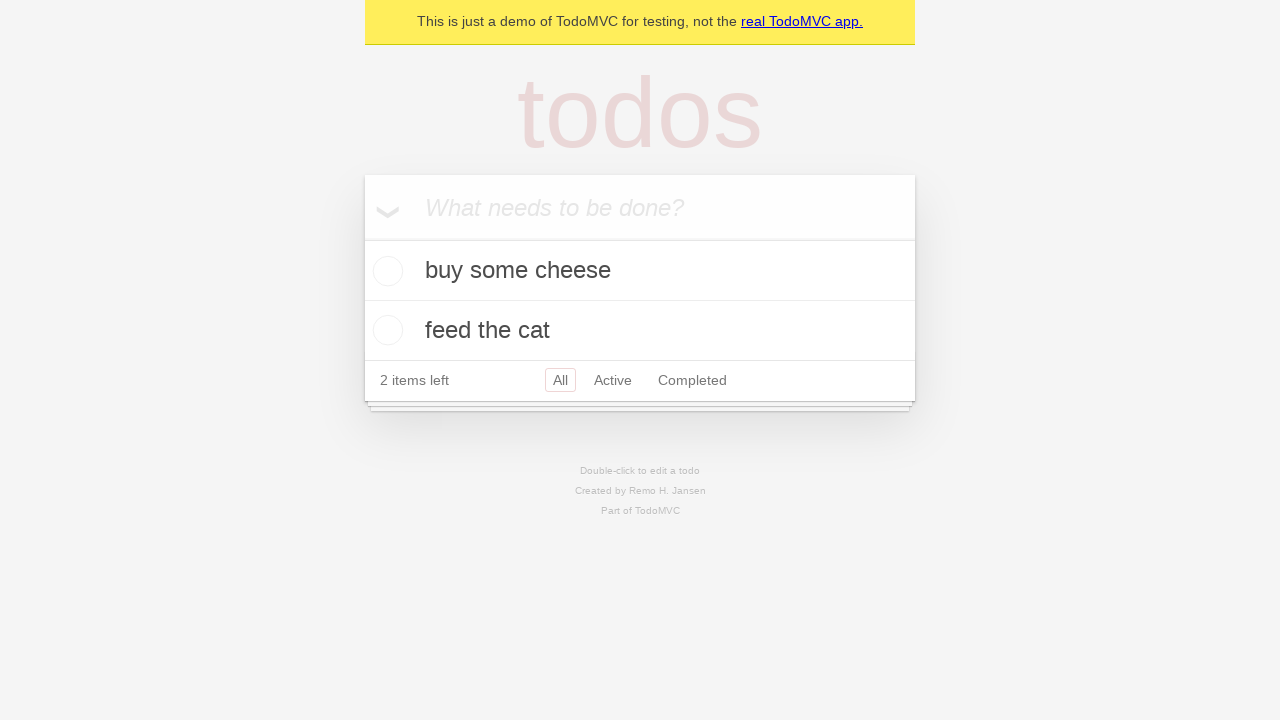

Located the checkbox for the first todo item
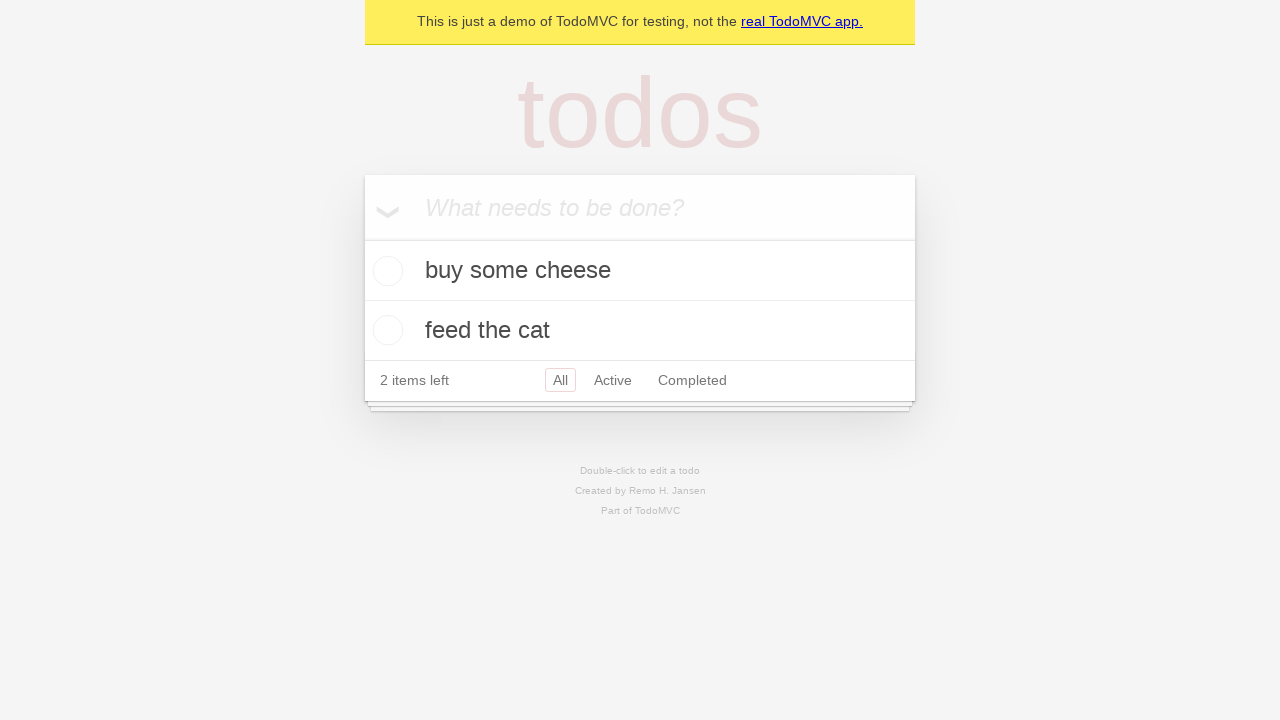

Checked the first todo item checkbox to mark it complete at (385, 271) on internal:testid=[data-testid="todo-item"s] >> nth=0 >> internal:role=checkbox
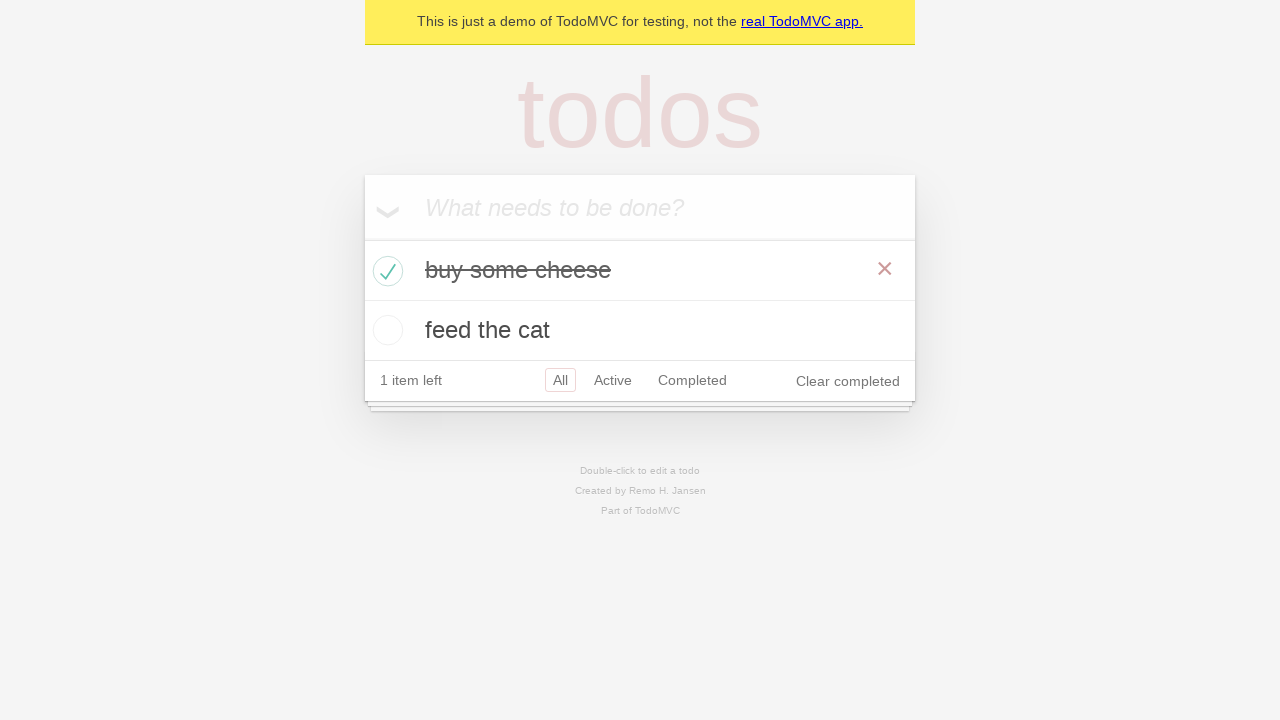

Unchecked the first todo item checkbox to mark it incomplete at (385, 271) on internal:testid=[data-testid="todo-item"s] >> nth=0 >> internal:role=checkbox
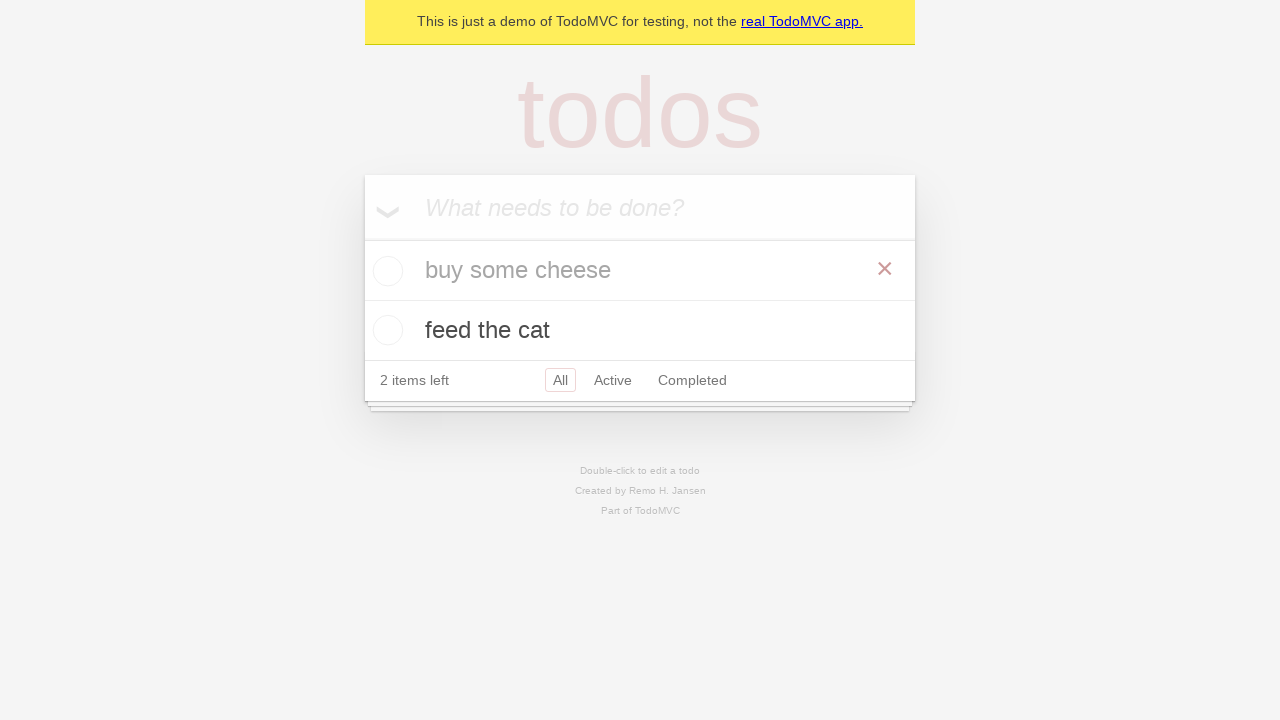

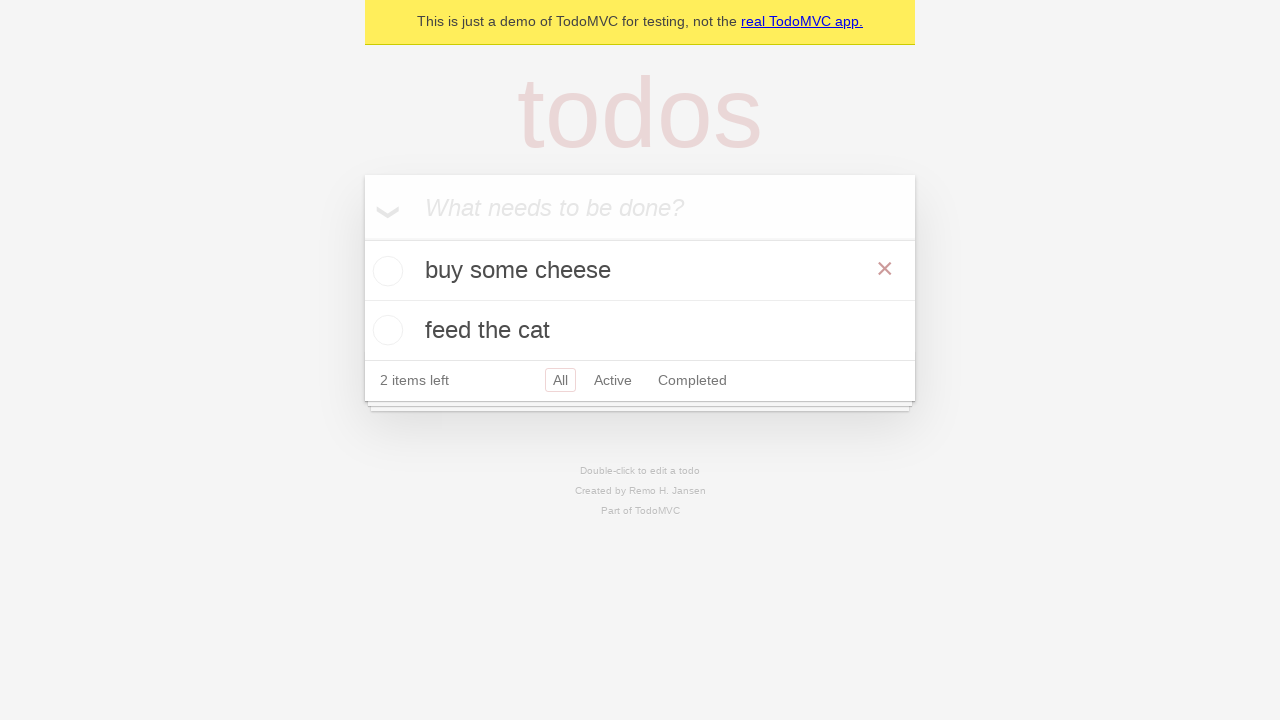